Navigates to a shop application's index page and verifies it loads successfully

Starting URL: http://146.59.32.4/index.php

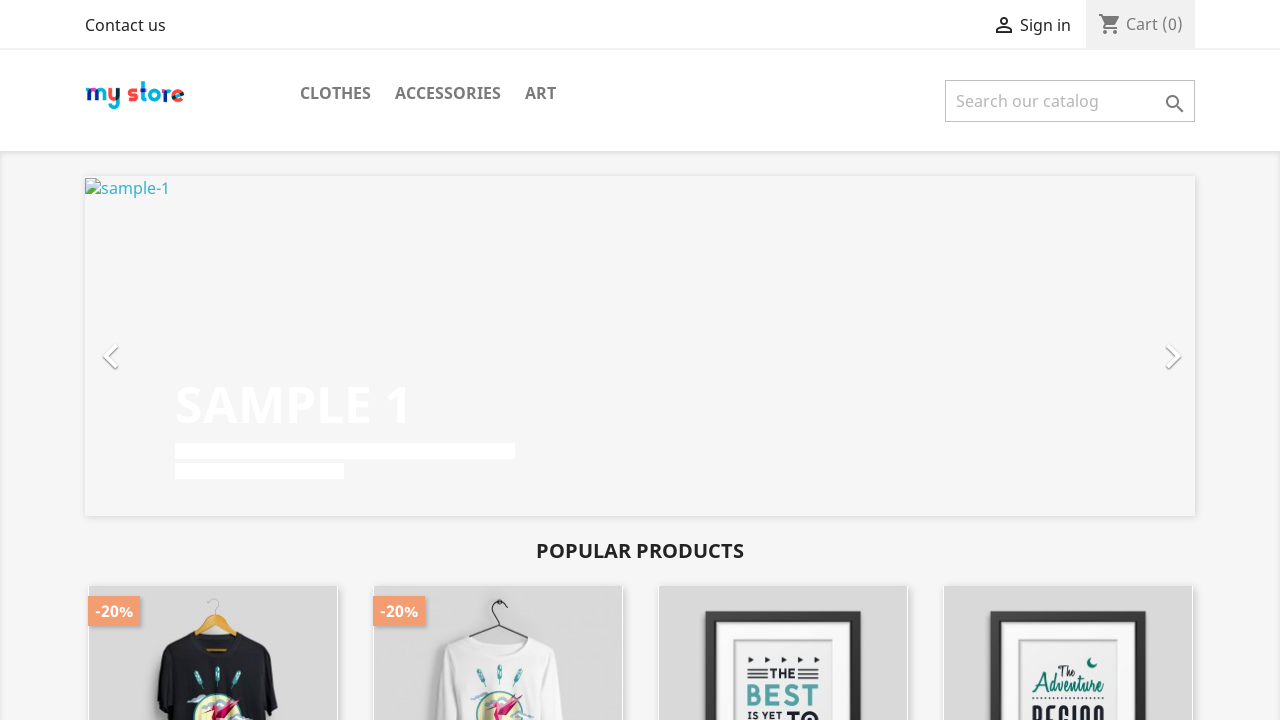

Waited for page to reach domcontentloaded state
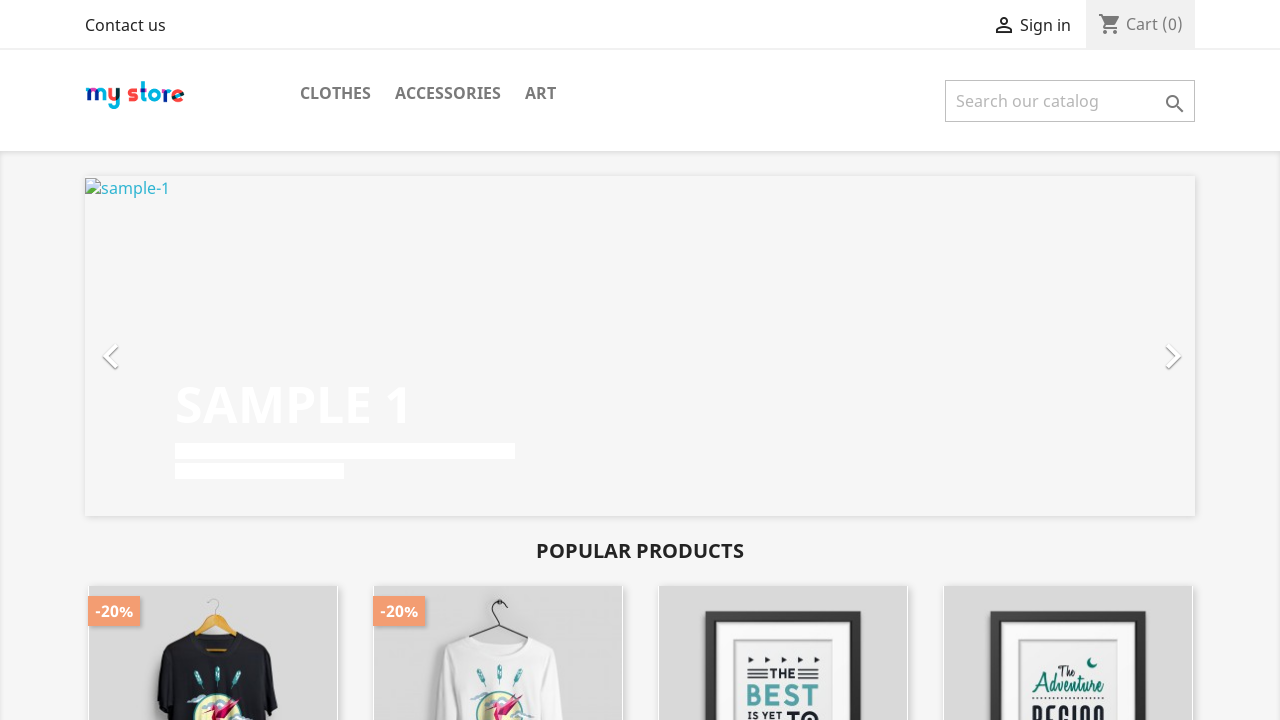

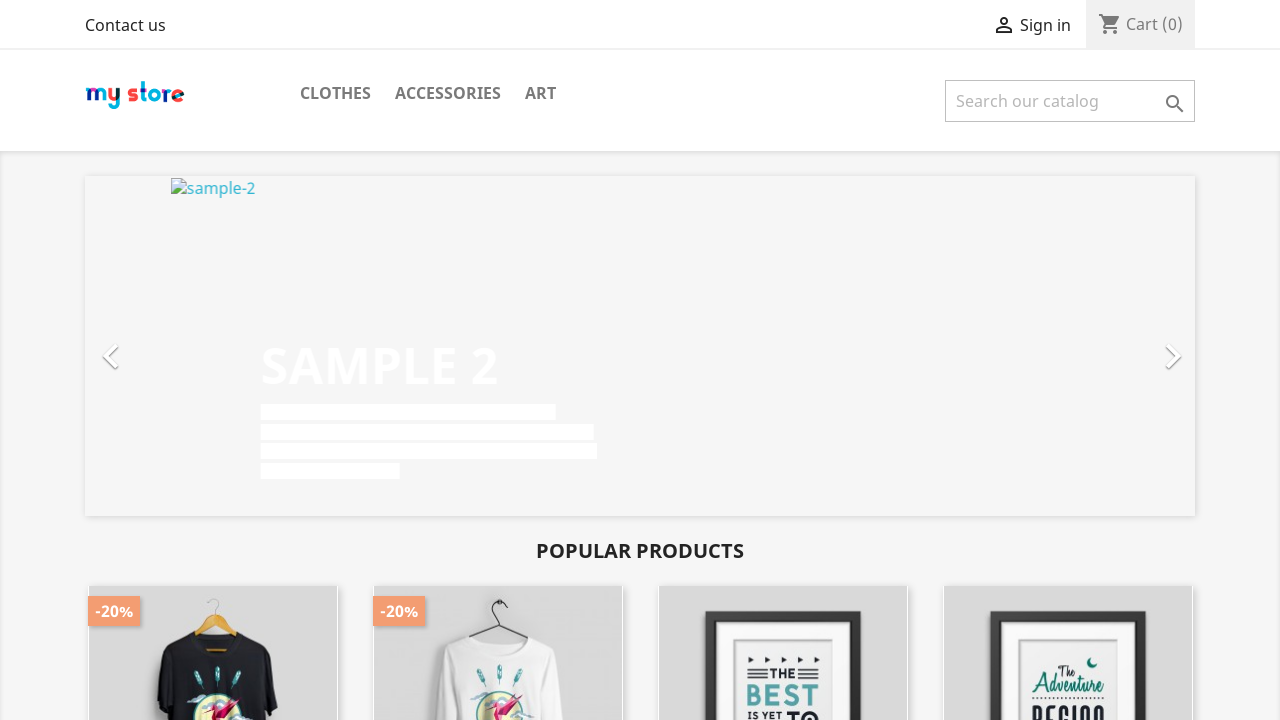